Tests that a todo item is removed if edited to an empty string

Starting URL: https://demo.playwright.dev/todomvc

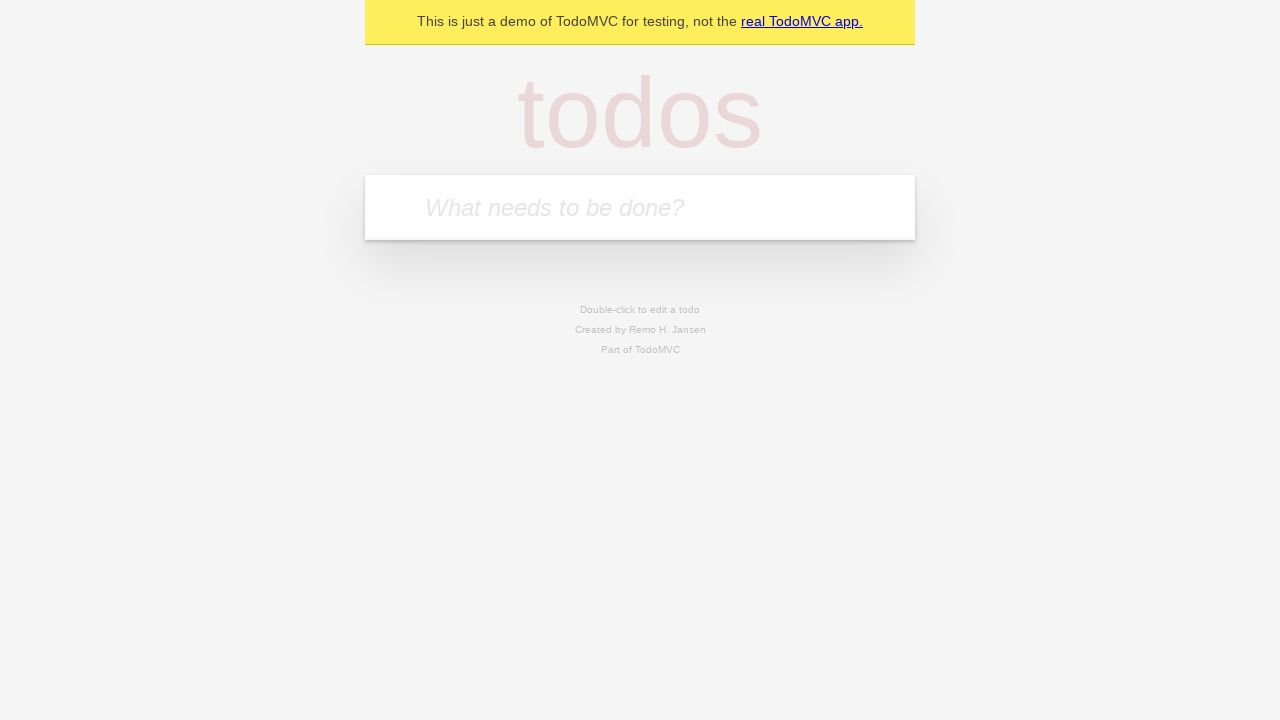

Filled new todo field with 'buy some cheese' on internal:attr=[placeholder="What needs to be done?"i]
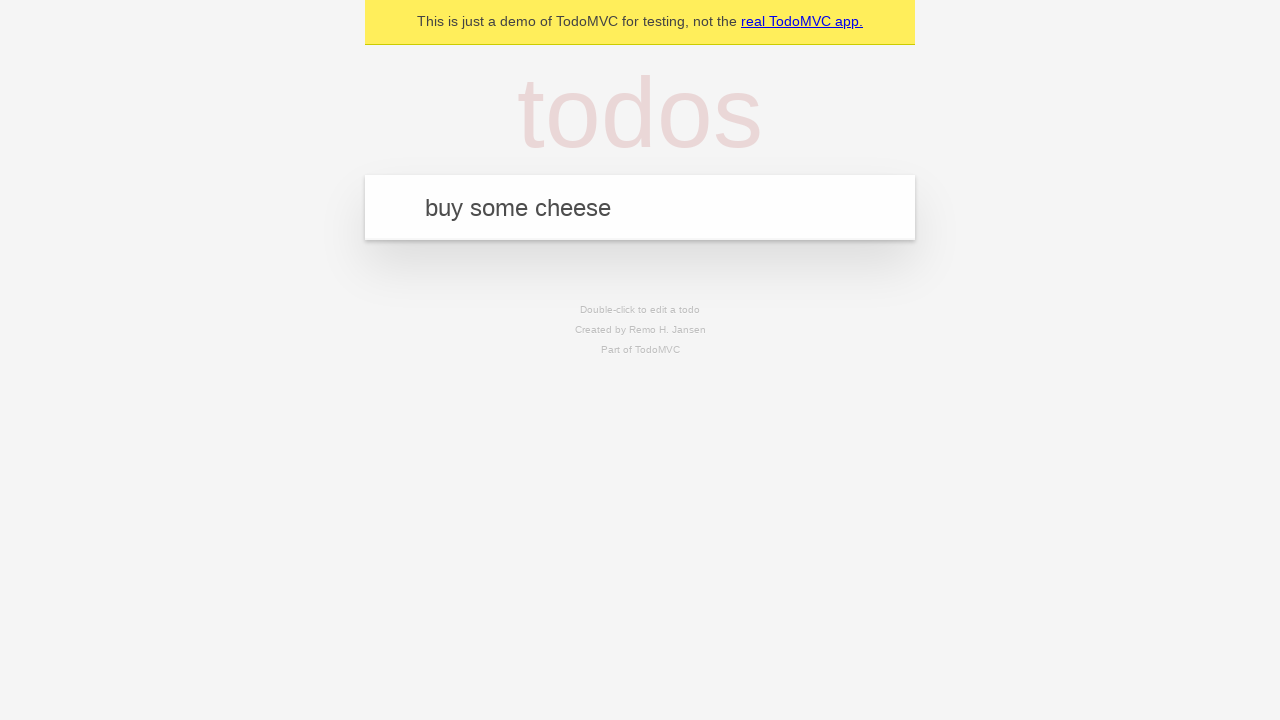

Pressed Enter to create first todo on internal:attr=[placeholder="What needs to be done?"i]
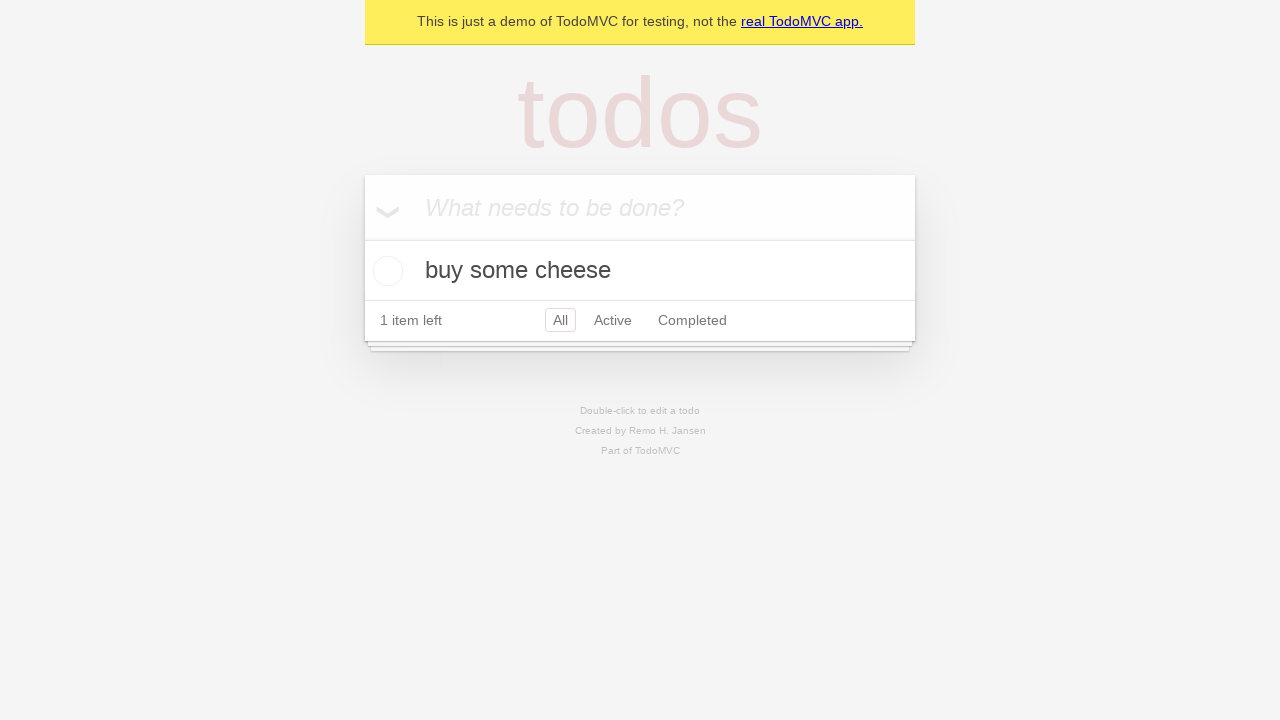

Filled new todo field with 'feed the cat' on internal:attr=[placeholder="What needs to be done?"i]
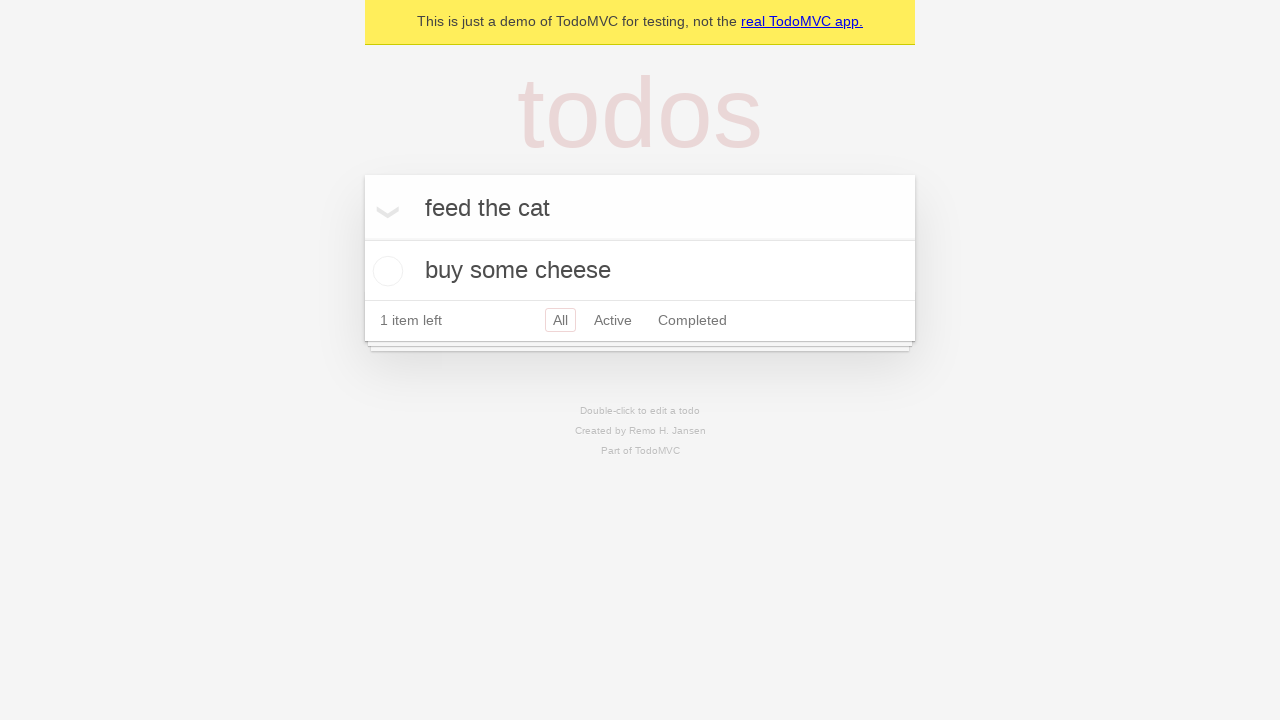

Pressed Enter to create second todo on internal:attr=[placeholder="What needs to be done?"i]
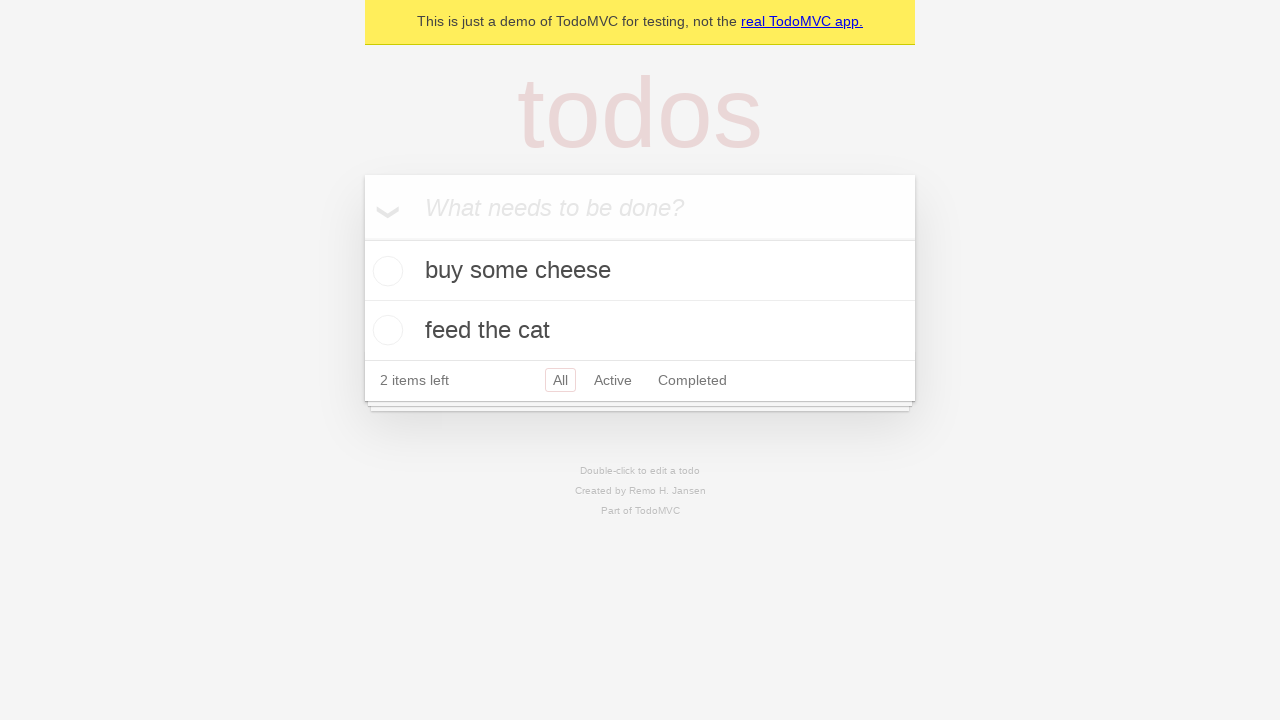

Filled new todo field with 'book a doctors appointment' on internal:attr=[placeholder="What needs to be done?"i]
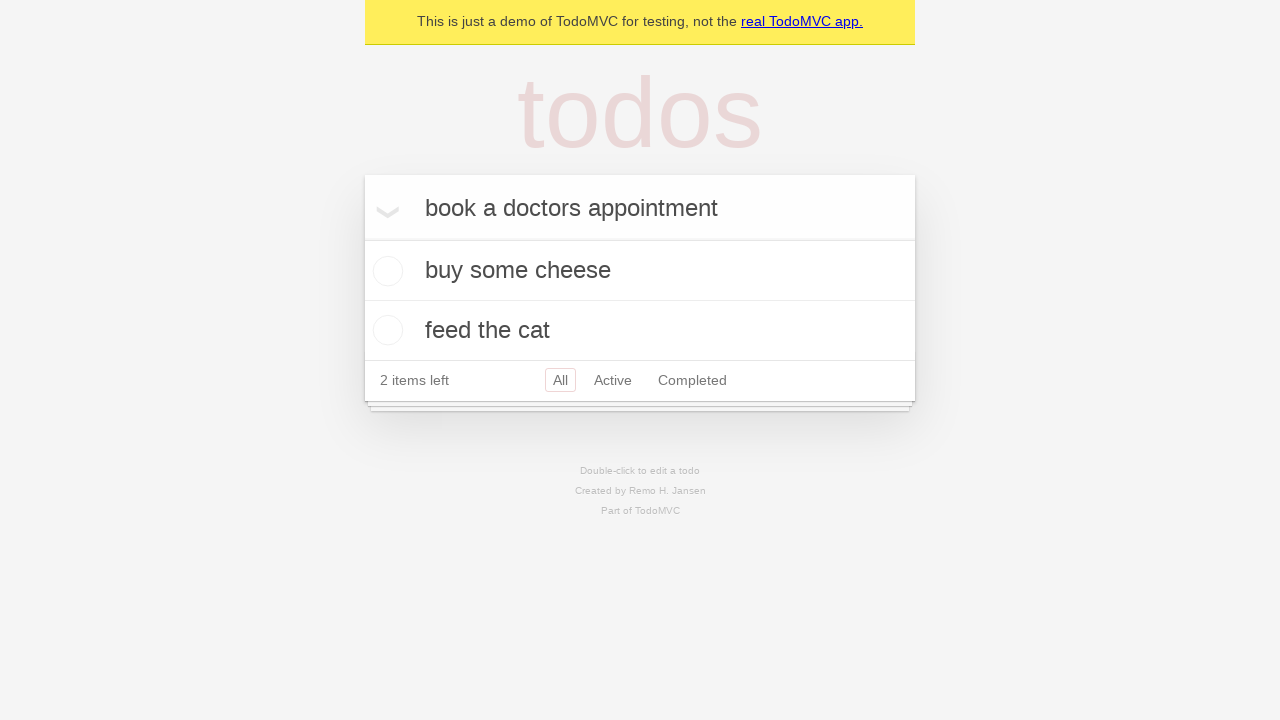

Pressed Enter to create third todo on internal:attr=[placeholder="What needs to be done?"i]
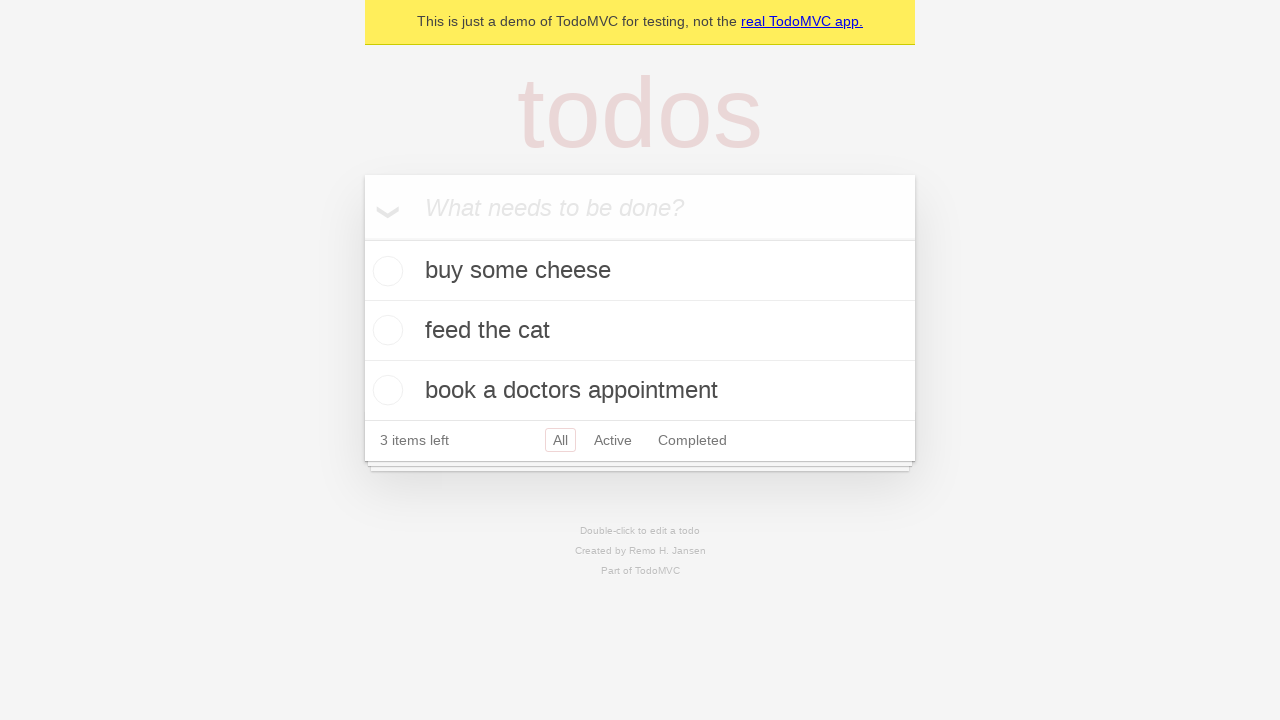

Located all todo items
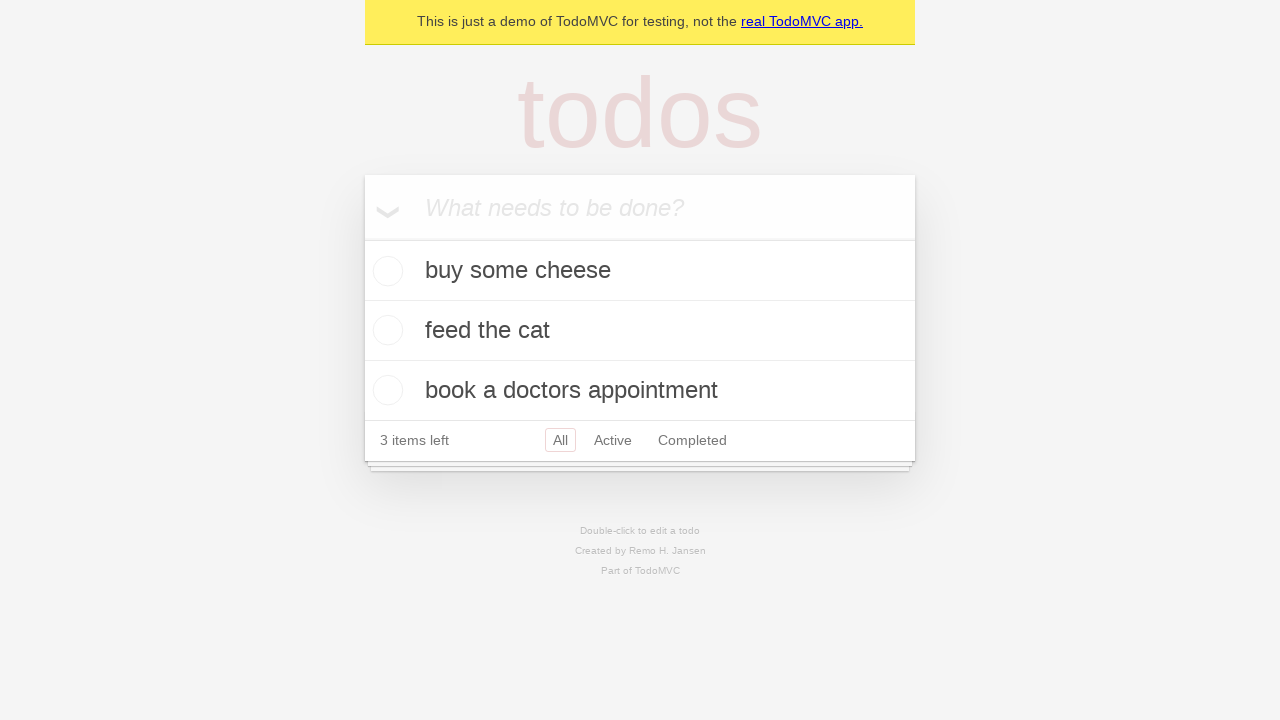

Double-clicked second todo item to enter edit mode at (640, 331) on internal:testid=[data-testid="todo-item"s] >> nth=1
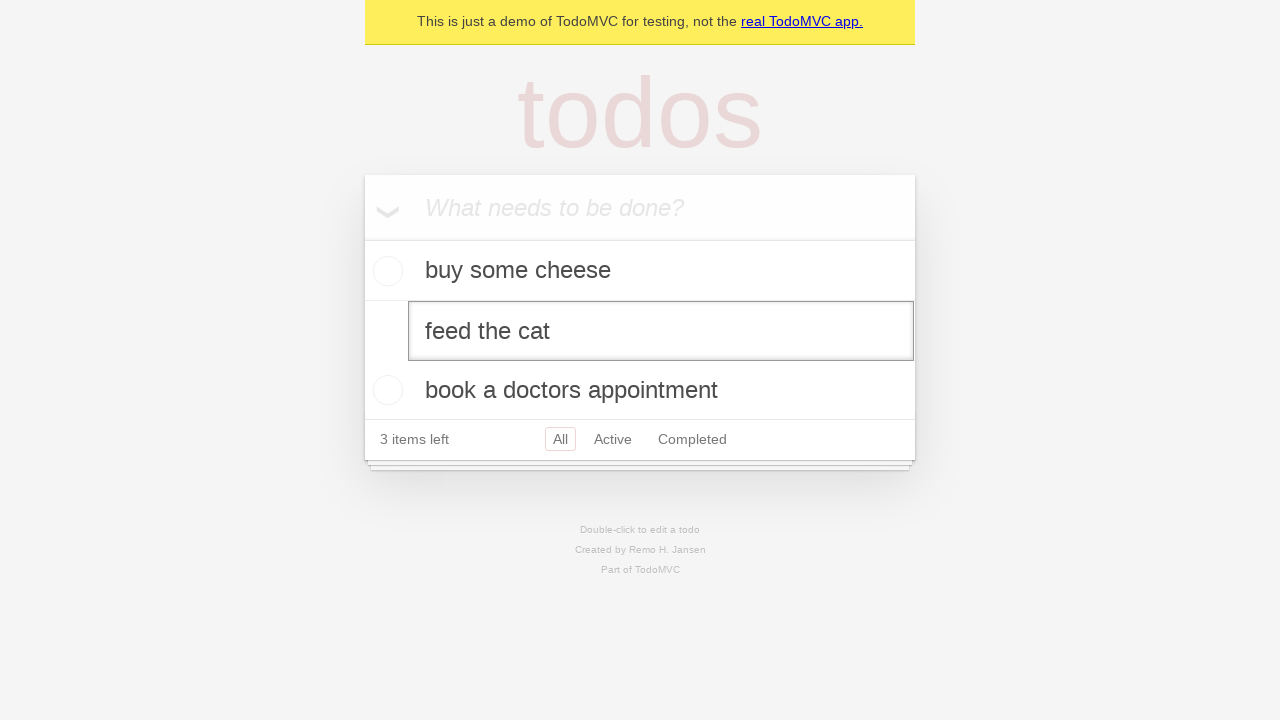

Cleared the edit field to empty string on internal:testid=[data-testid="todo-item"s] >> nth=1 >> internal:role=textbox[nam
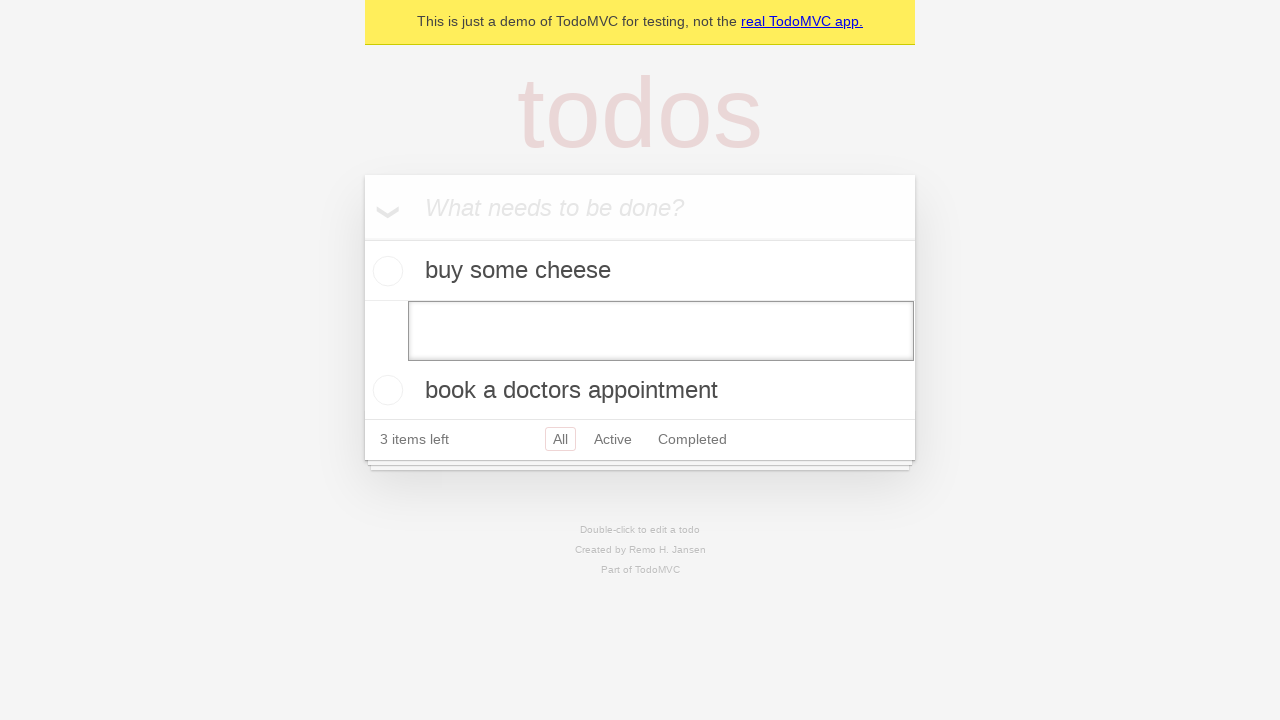

Pressed Enter to confirm edit with empty string, which should remove the todo item on internal:testid=[data-testid="todo-item"s] >> nth=1 >> internal:role=textbox[nam
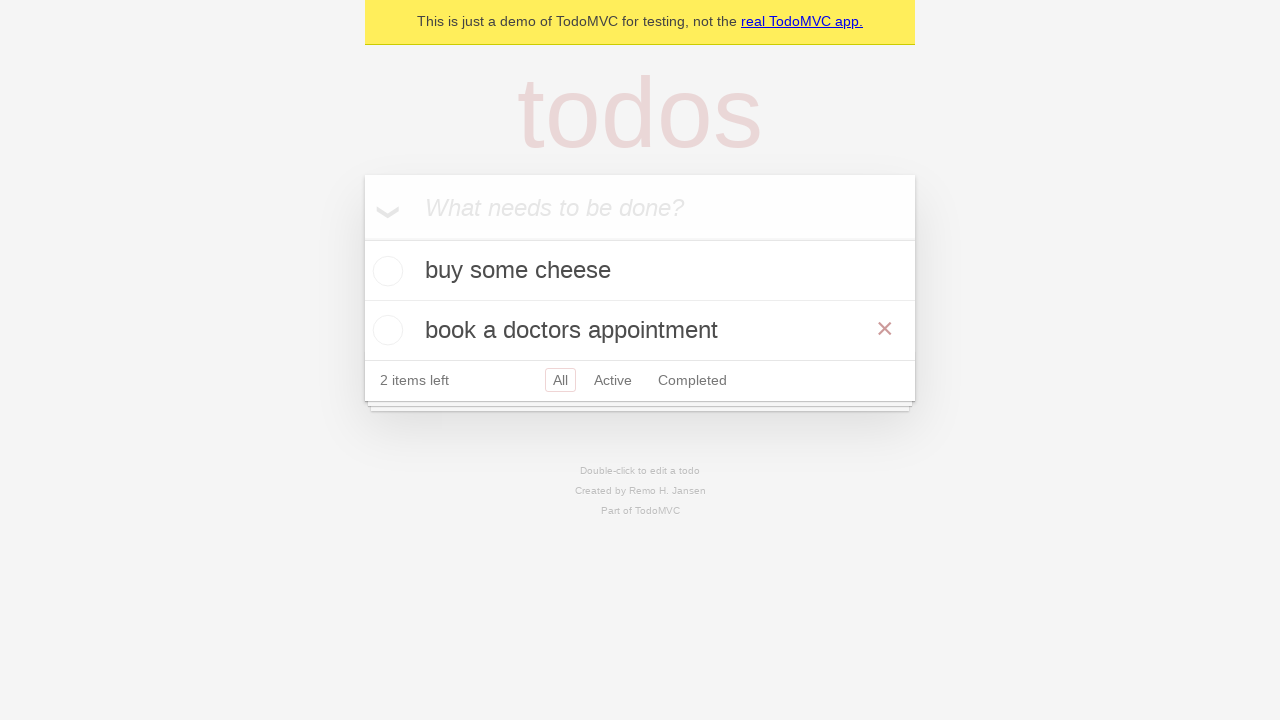

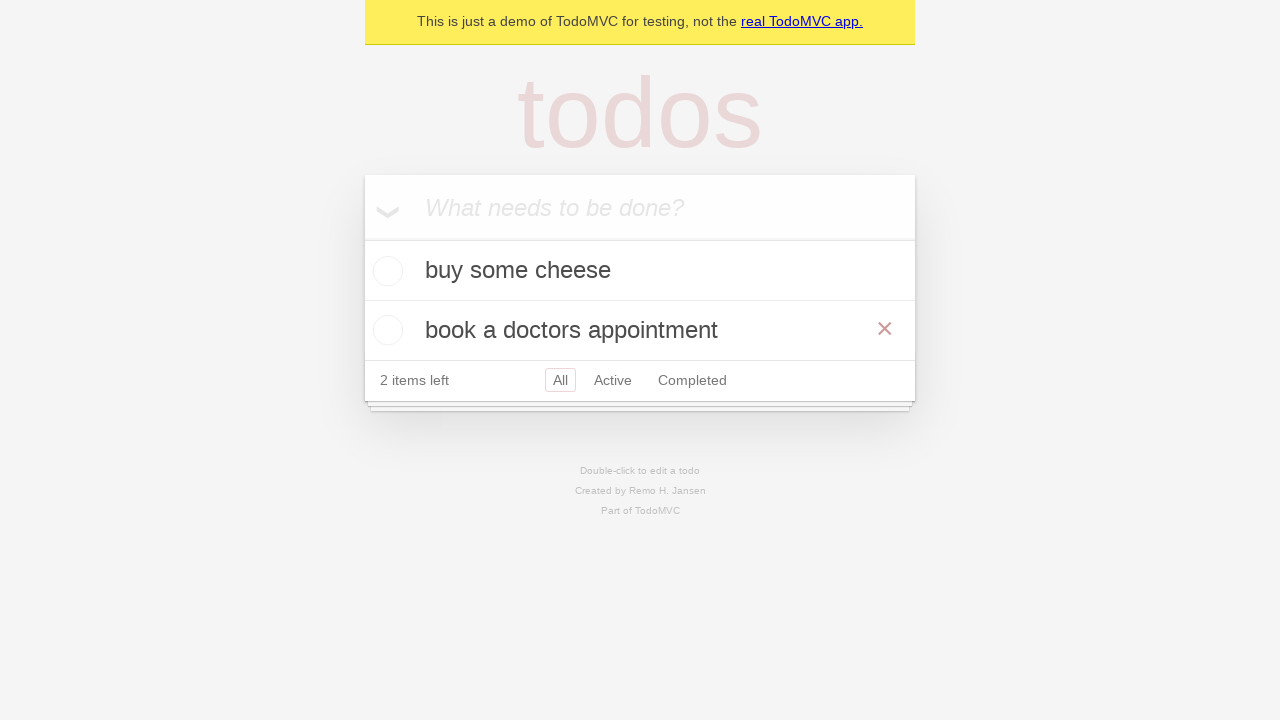